Tests a slow calculator application by setting a 45-second delay, performing an addition calculation (7 + 8), and verifying the result displays 15.

Starting URL: https://bonigarcia.dev/selenium-webdriver-java/slow-calculator.html

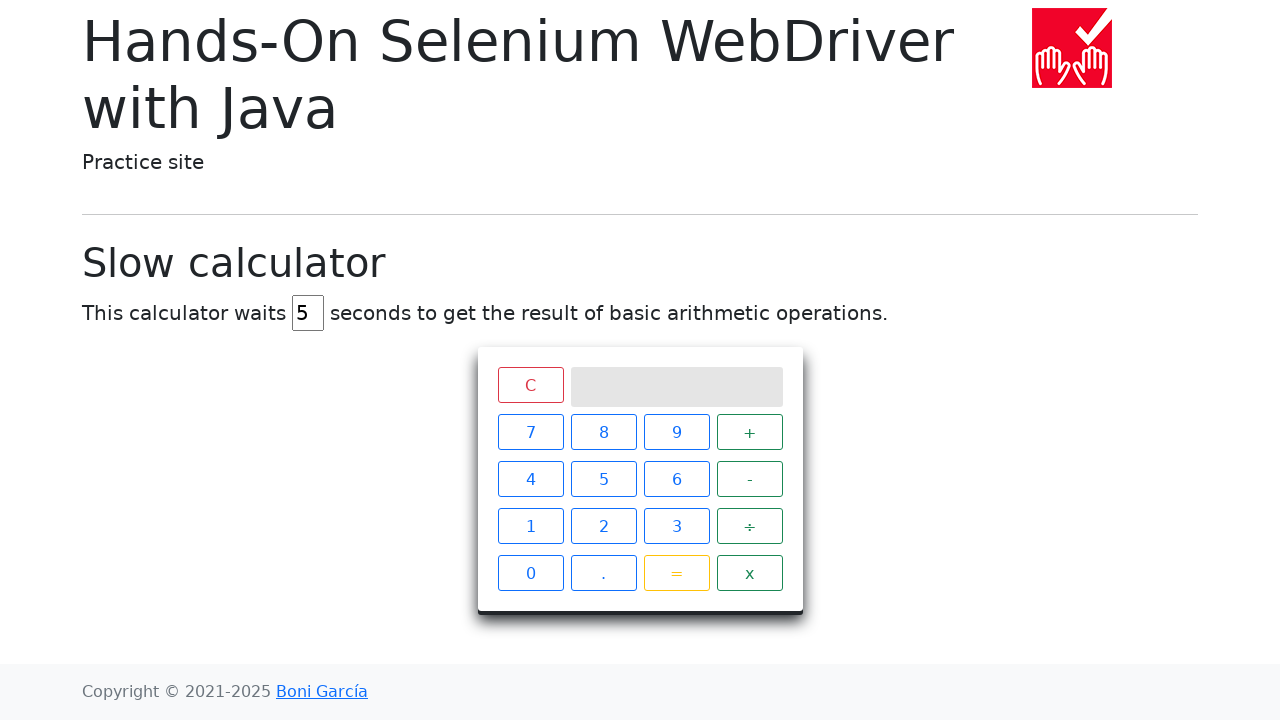

Navigated to slow calculator application
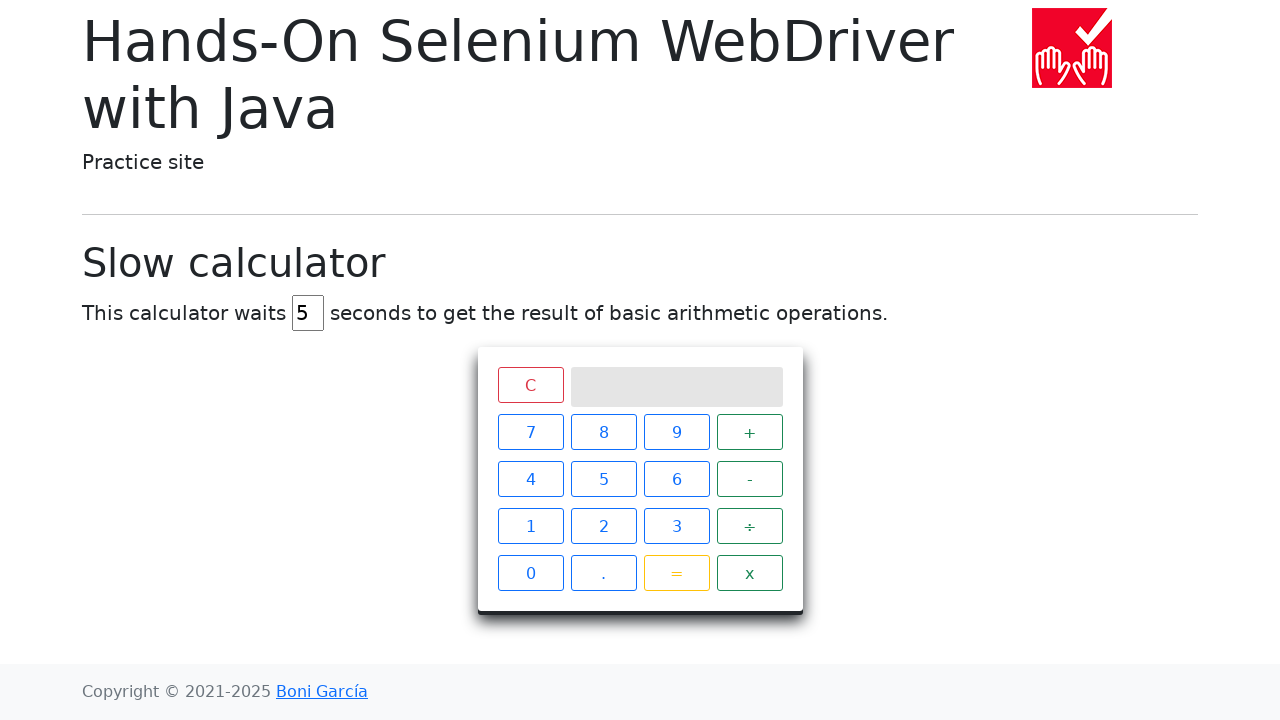

Located delay input field
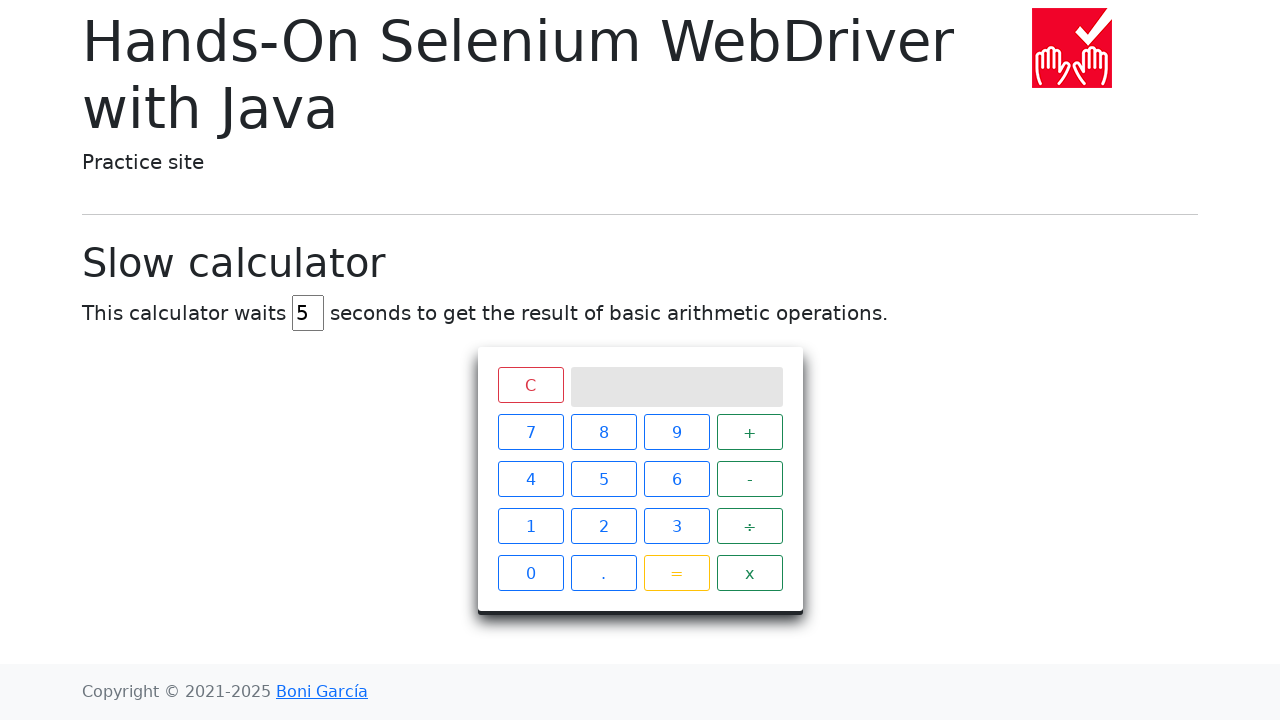

Cleared delay input field on #delay
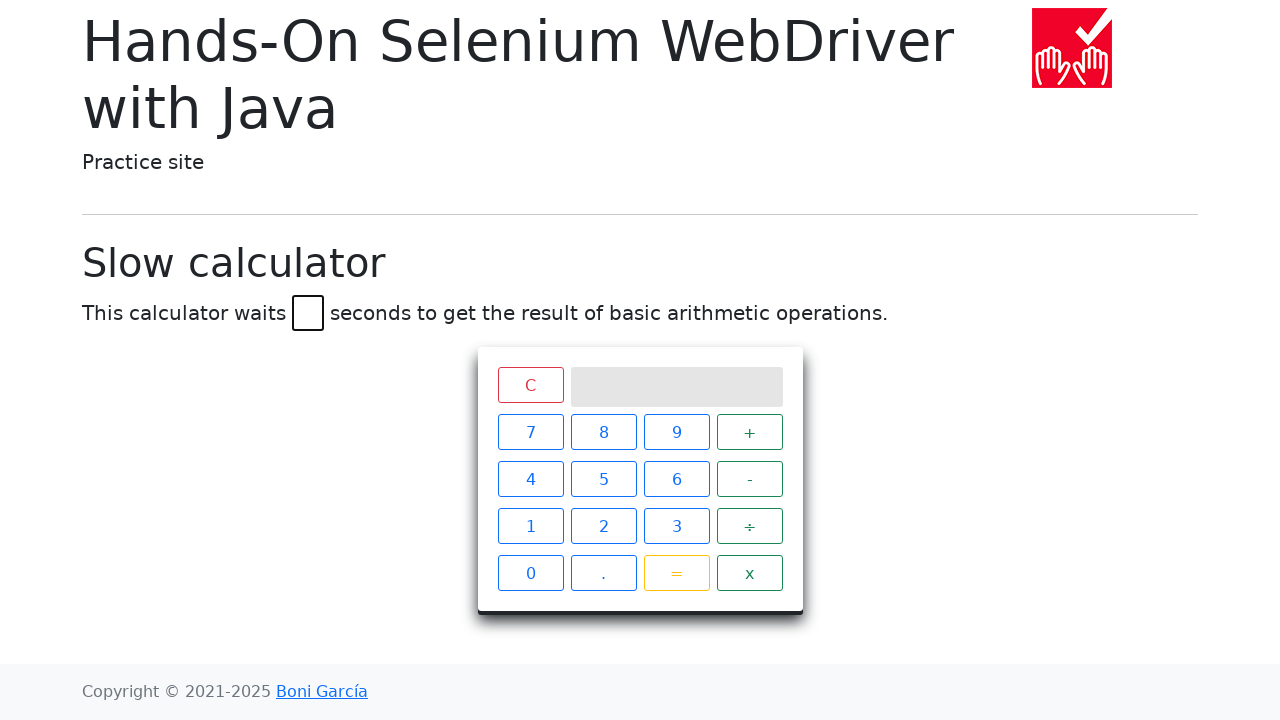

Set delay to 45 seconds on #delay
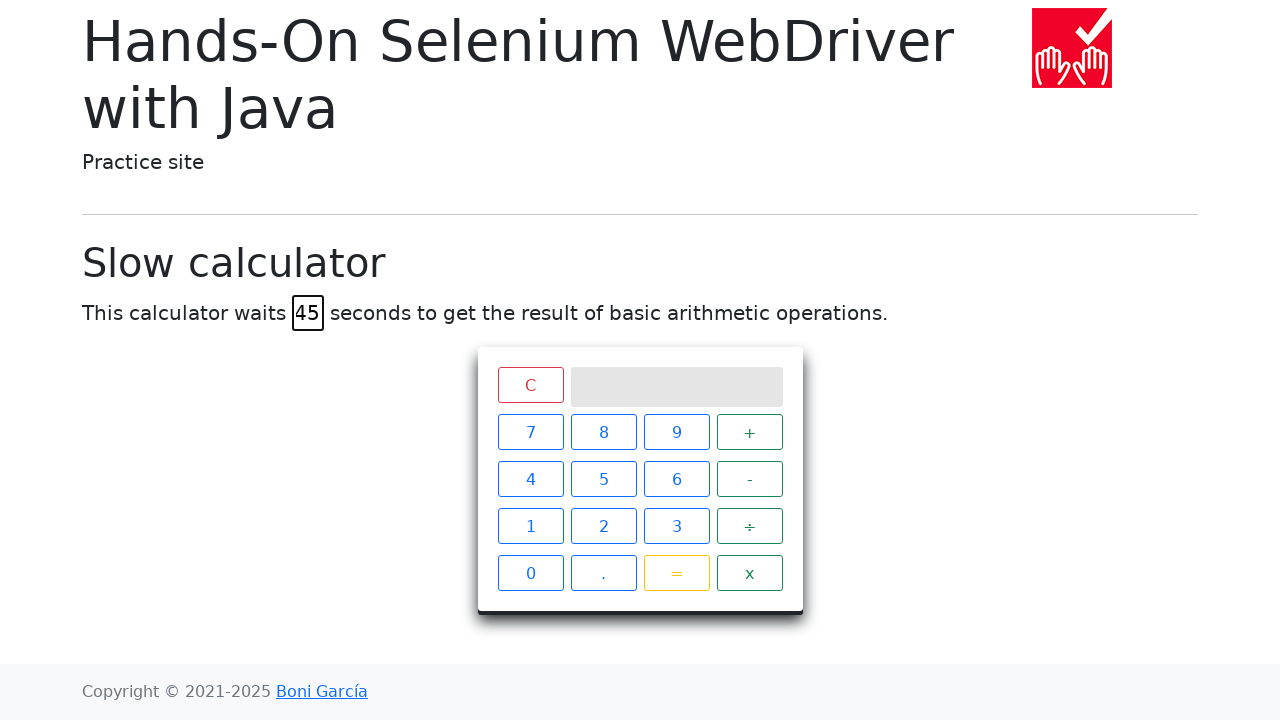

Clicked calculator button 7 at (530, 432) on xpath=//*[@id="calculator"]/div[2]/span[1]
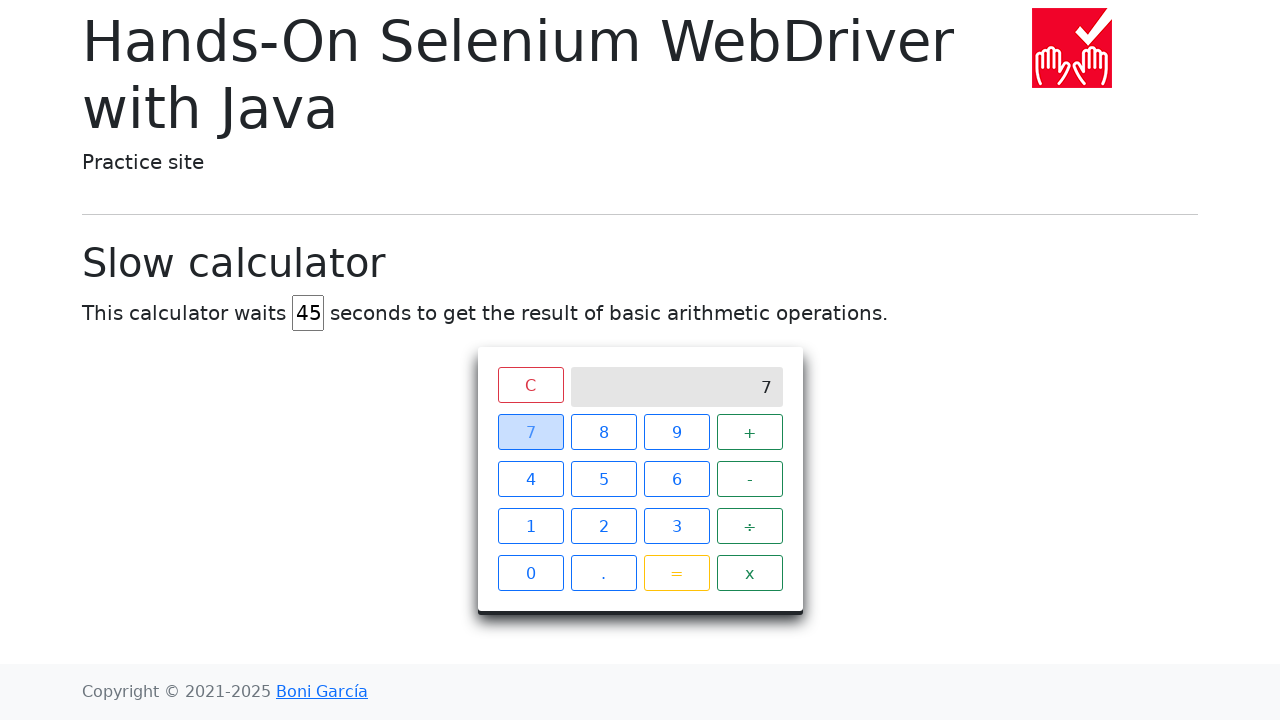

Clicked calculator button + (addition operator) at (750, 432) on xpath=//*[@id="calculator"]/div[2]/span[4]
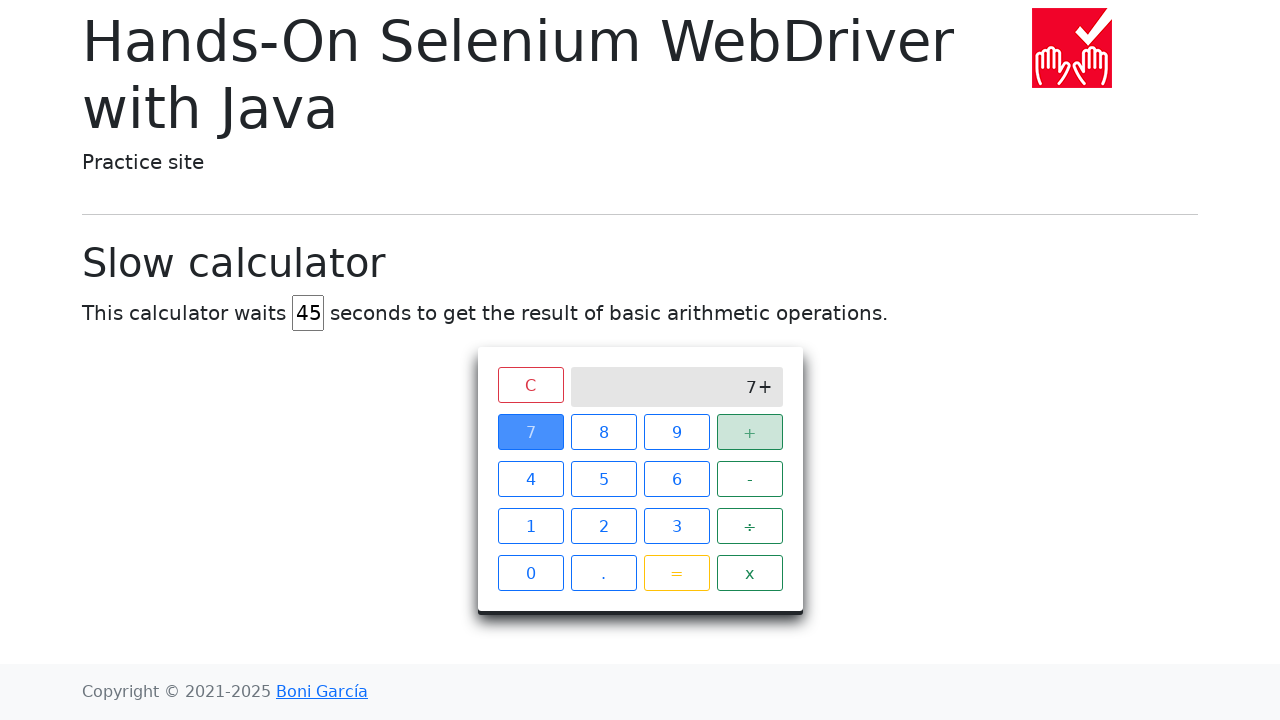

Clicked calculator button 8 at (604, 432) on xpath=//*[@id="calculator"]/div[2]/span[2]
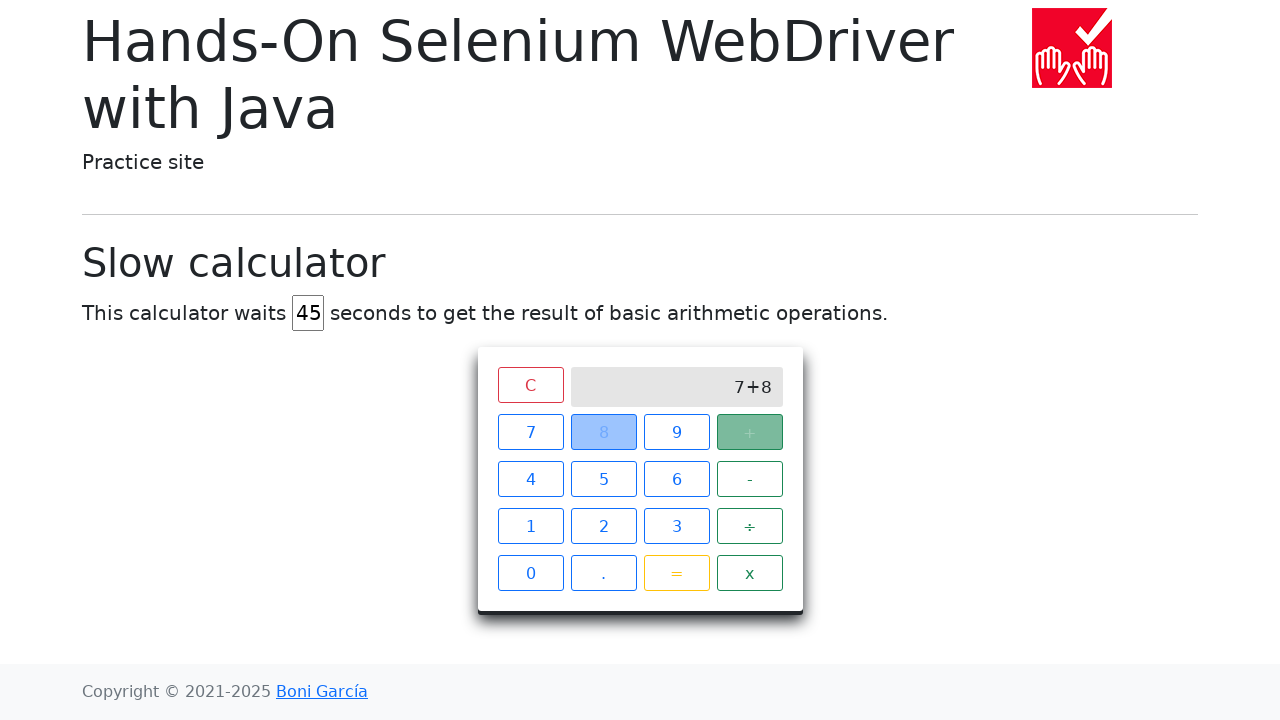

Clicked calculator button = (equals) at (676, 573) on xpath=//*[@id="calculator"]/div[2]/span[15]
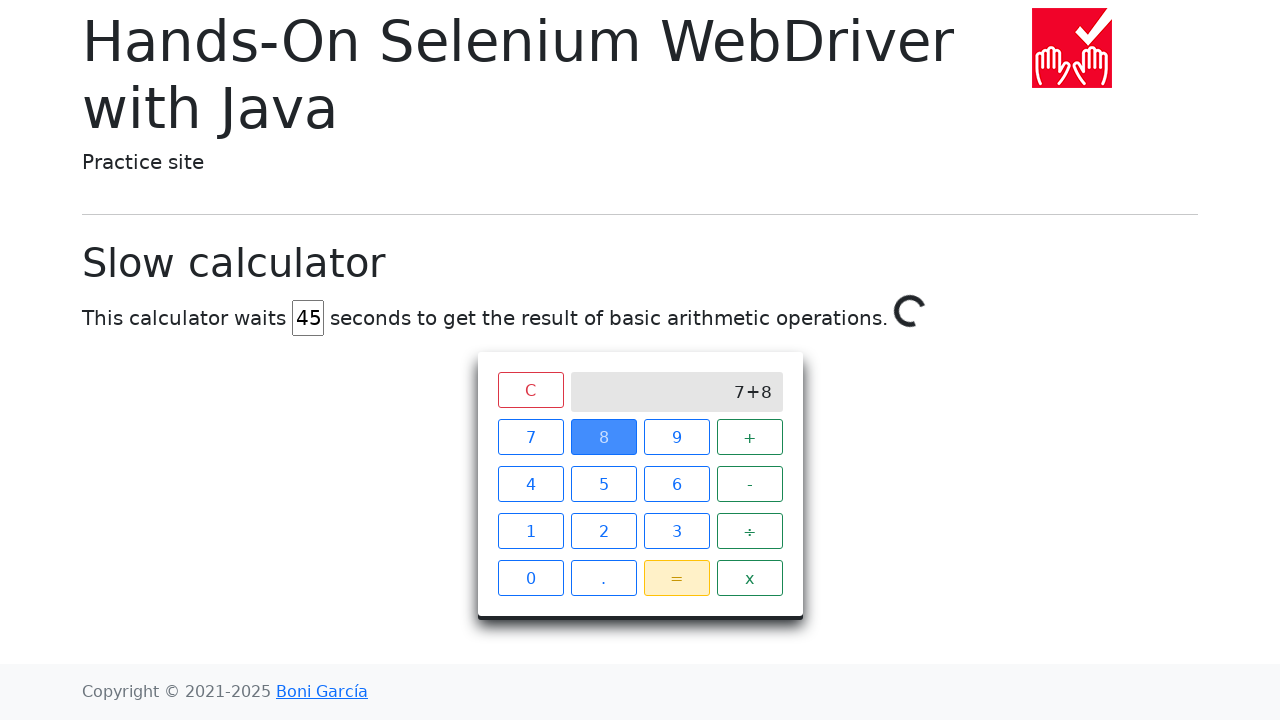

Calculation completed and result 15 displayed on screen
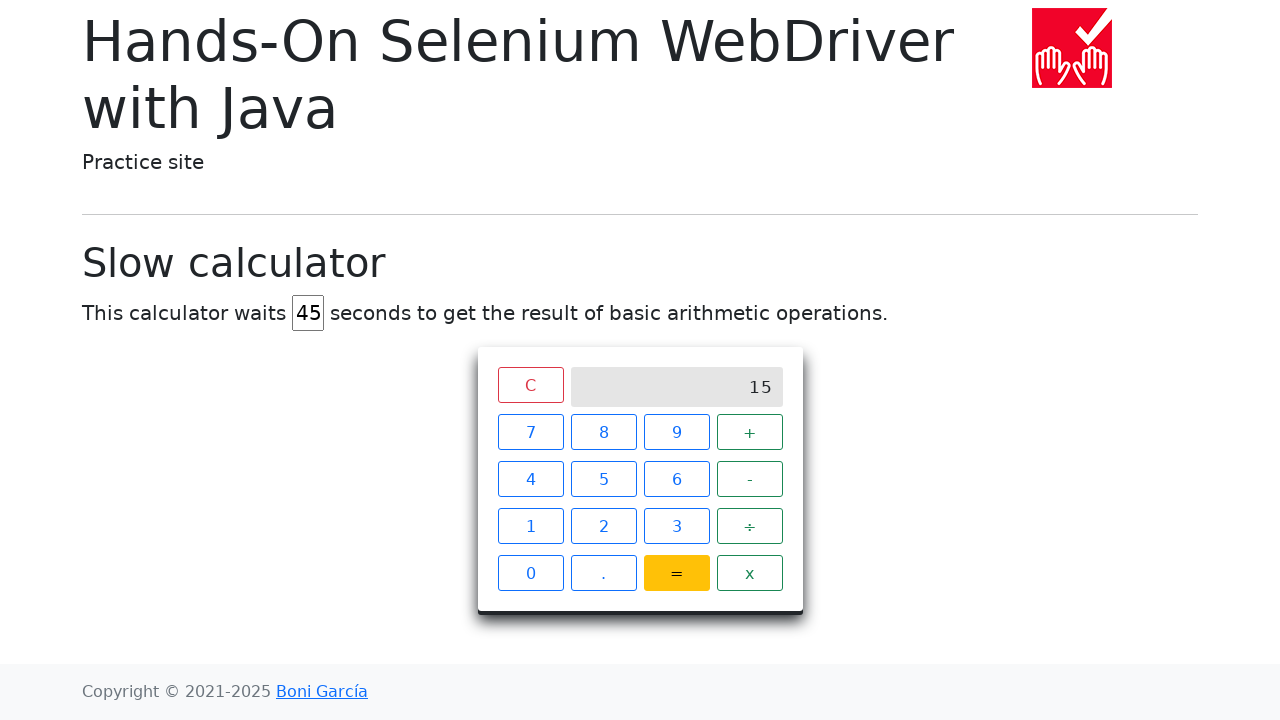

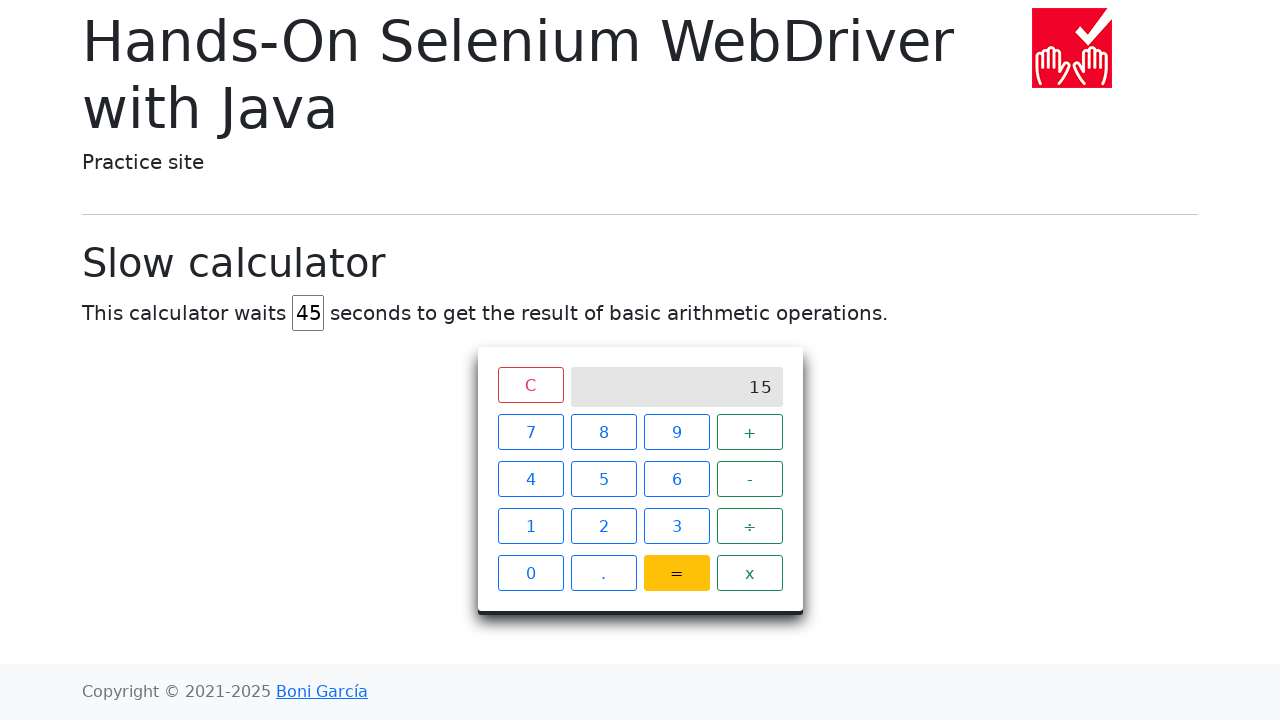